Tests clicking a reveal button to show a hidden input field, waiting for it to become visible, then typing text into it

Starting URL: https://www.selenium.dev/selenium/web/dynamic.html

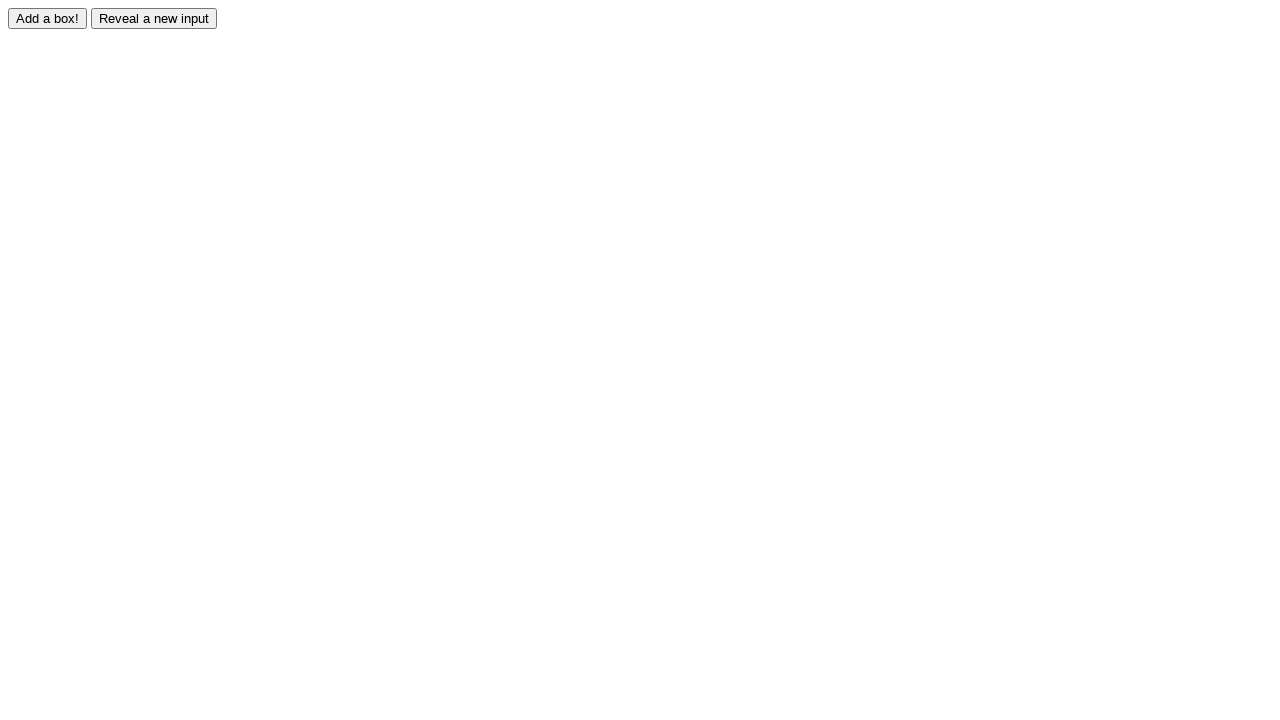

Clicked reveal button to show hidden input field at (154, 18) on #reveal
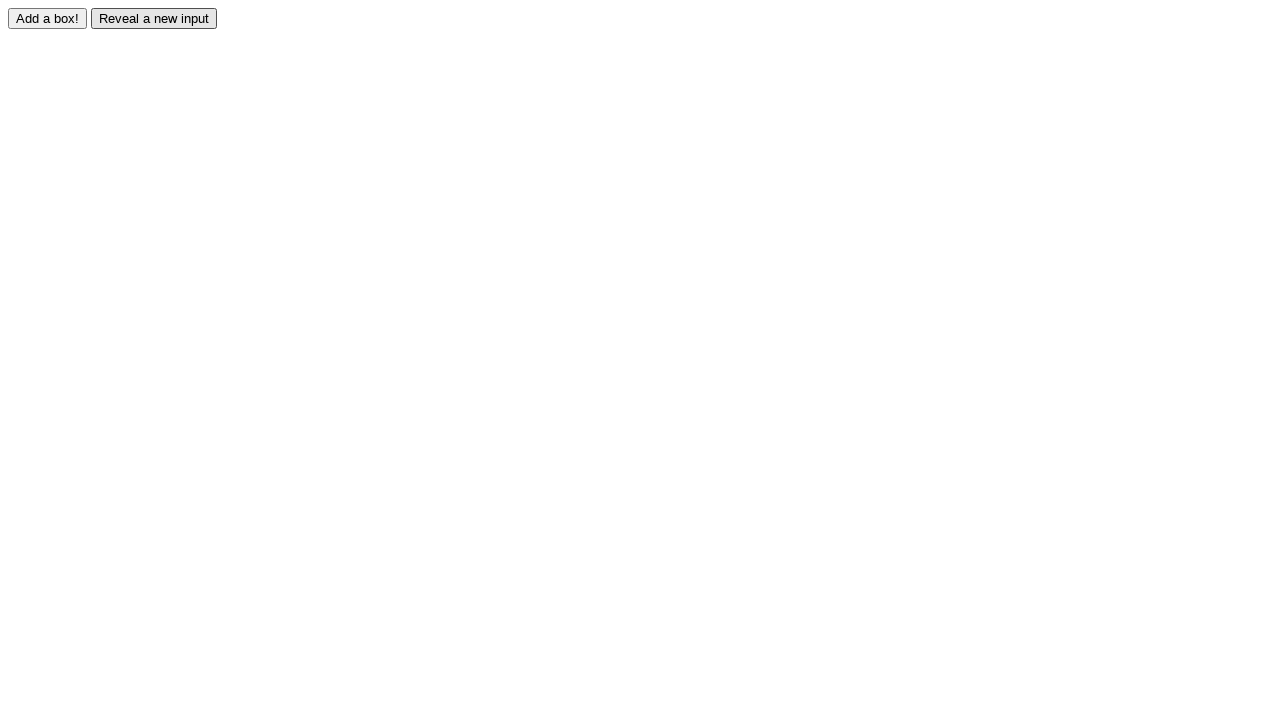

Waited for revealed input field to become visible
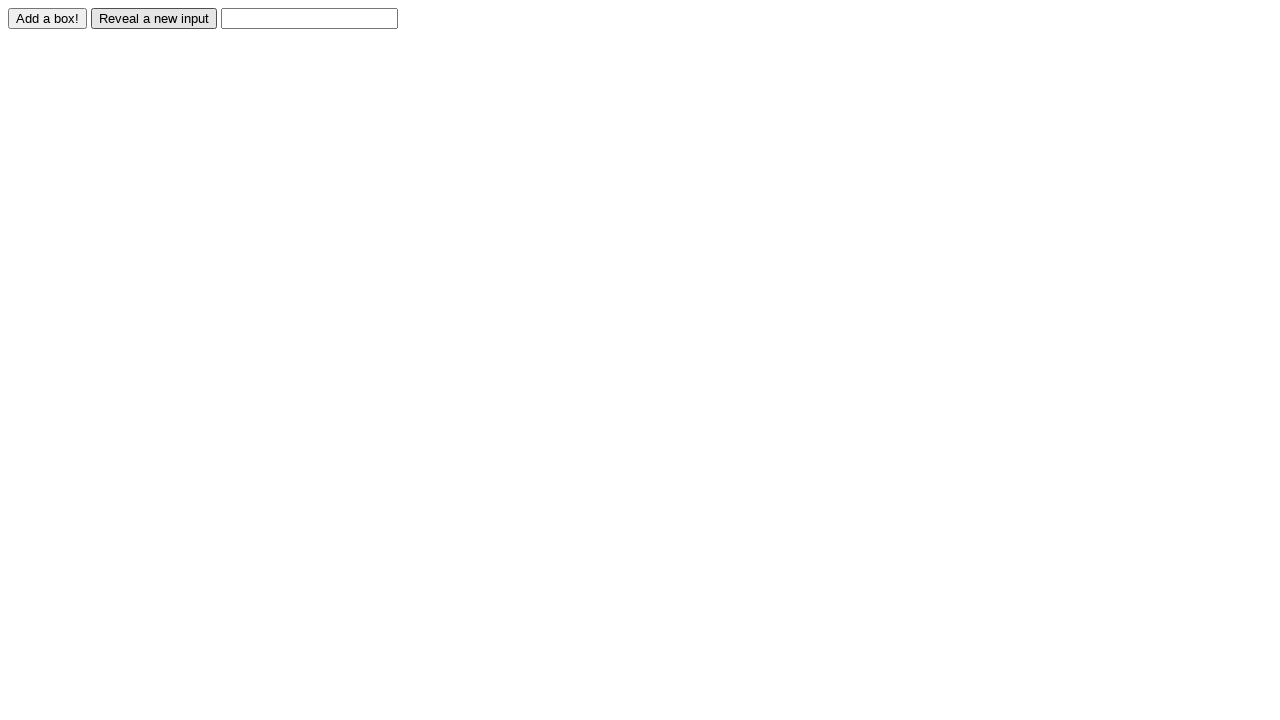

Typed 'Displayed' into the revealed input field on #revealed
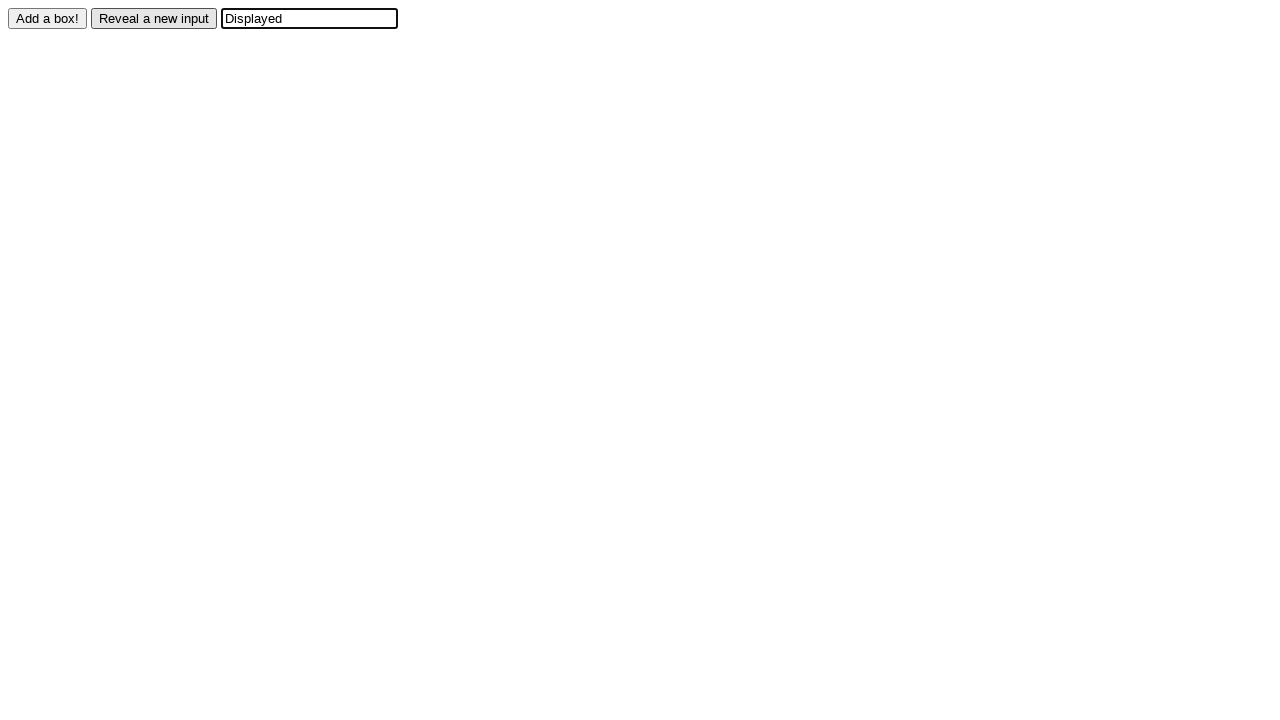

Verified that input field contains 'Displayed'
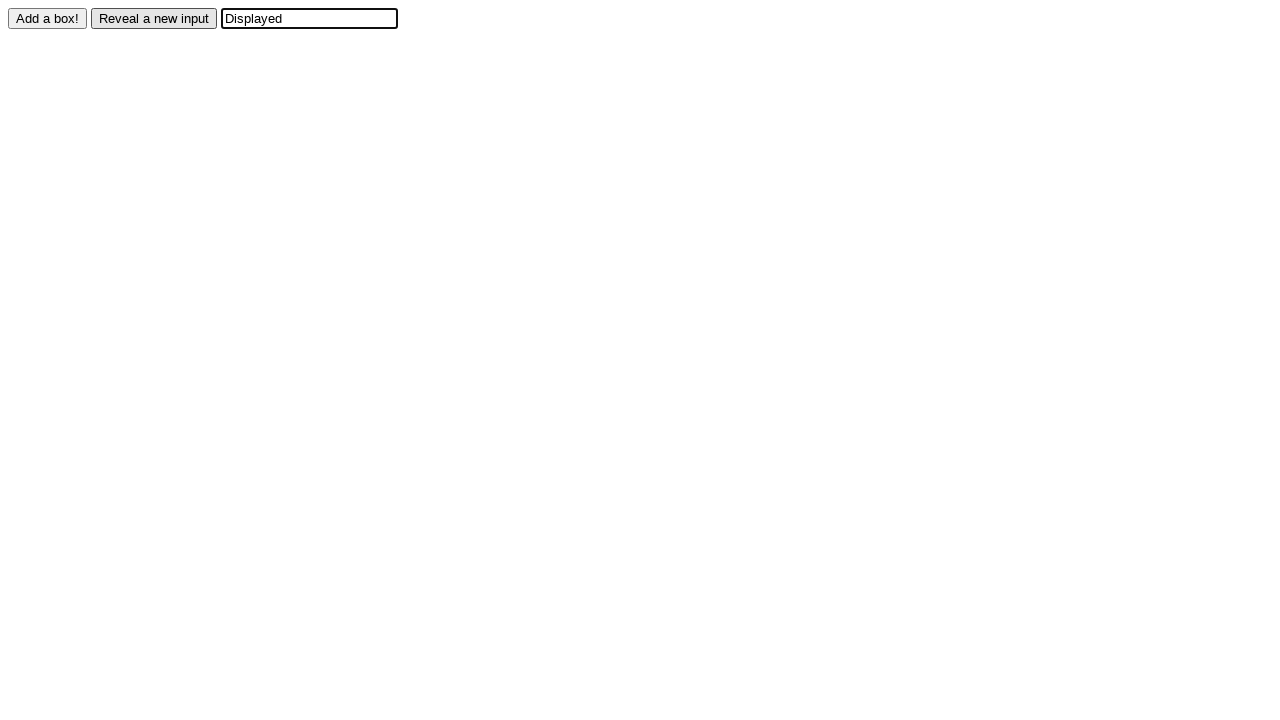

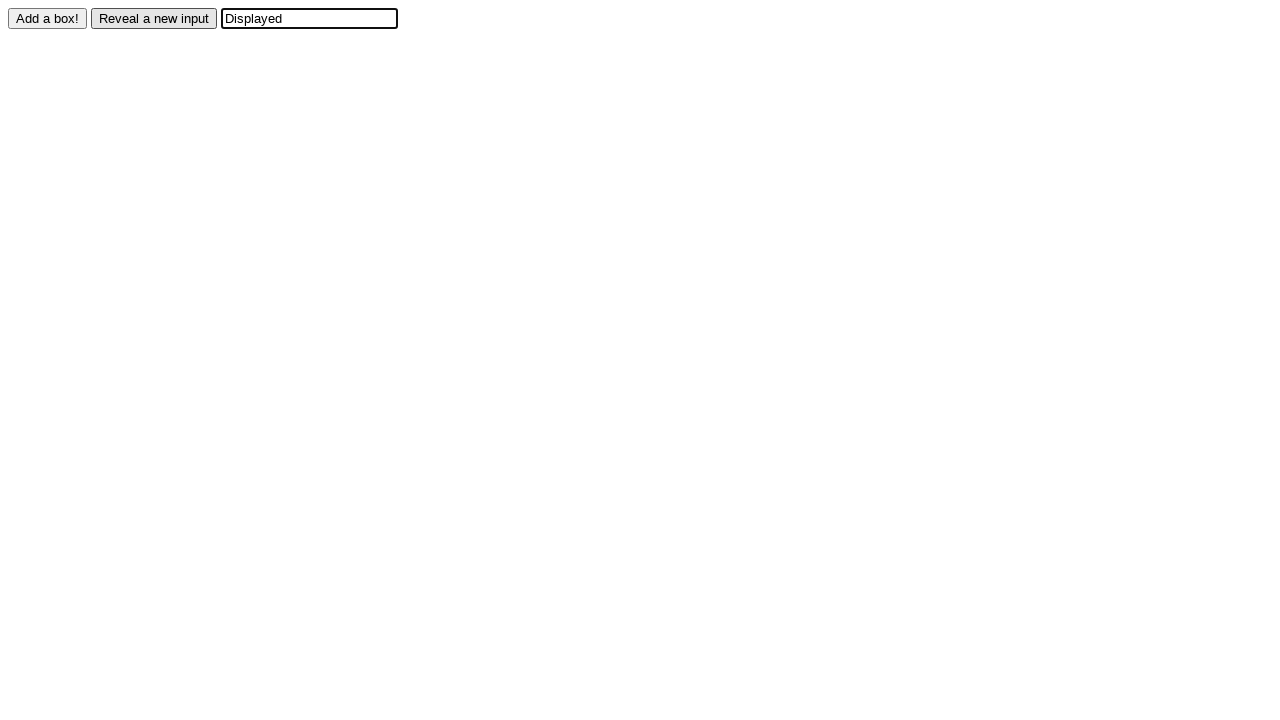